Tests the search functionality on altex.ro by entering a product search term "Biciclete" (Bicycles) into the search input field

Starting URL: https://altex.ro/

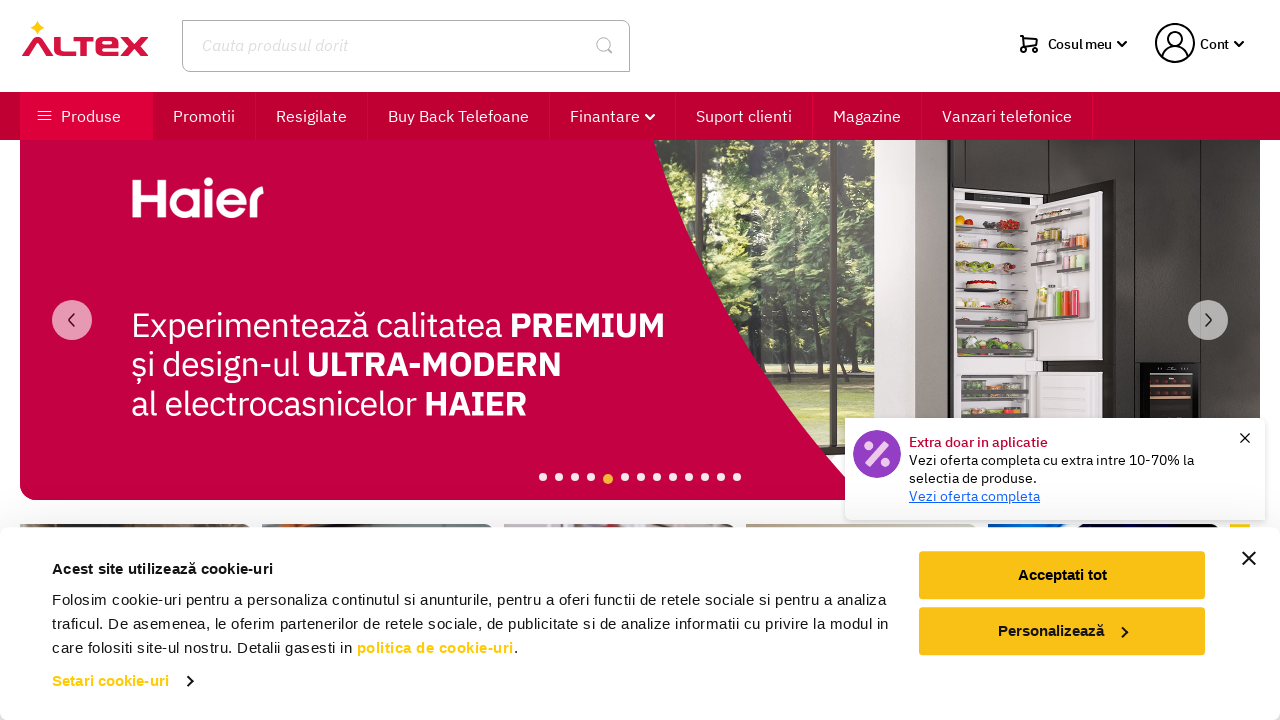

Navigated to altex.ro homepage
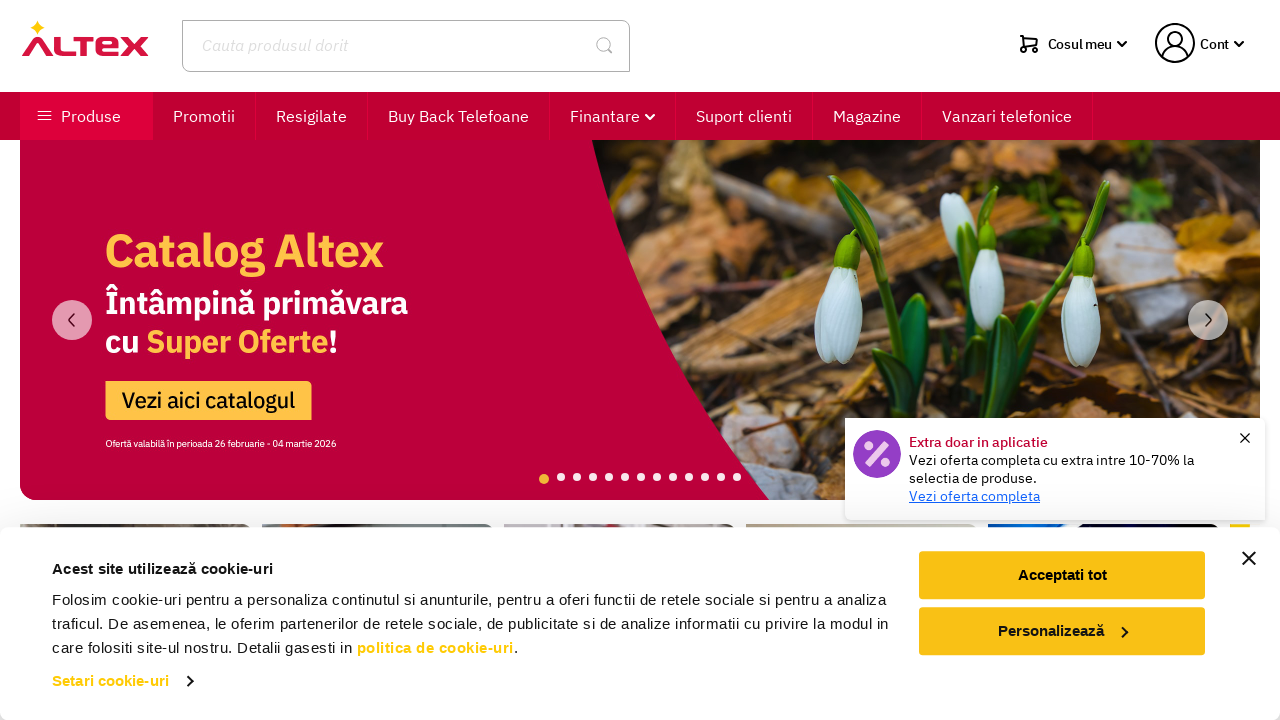

Entered 'Biciclete' into the search input field on input[placeholder='Cauta produsul dorit']
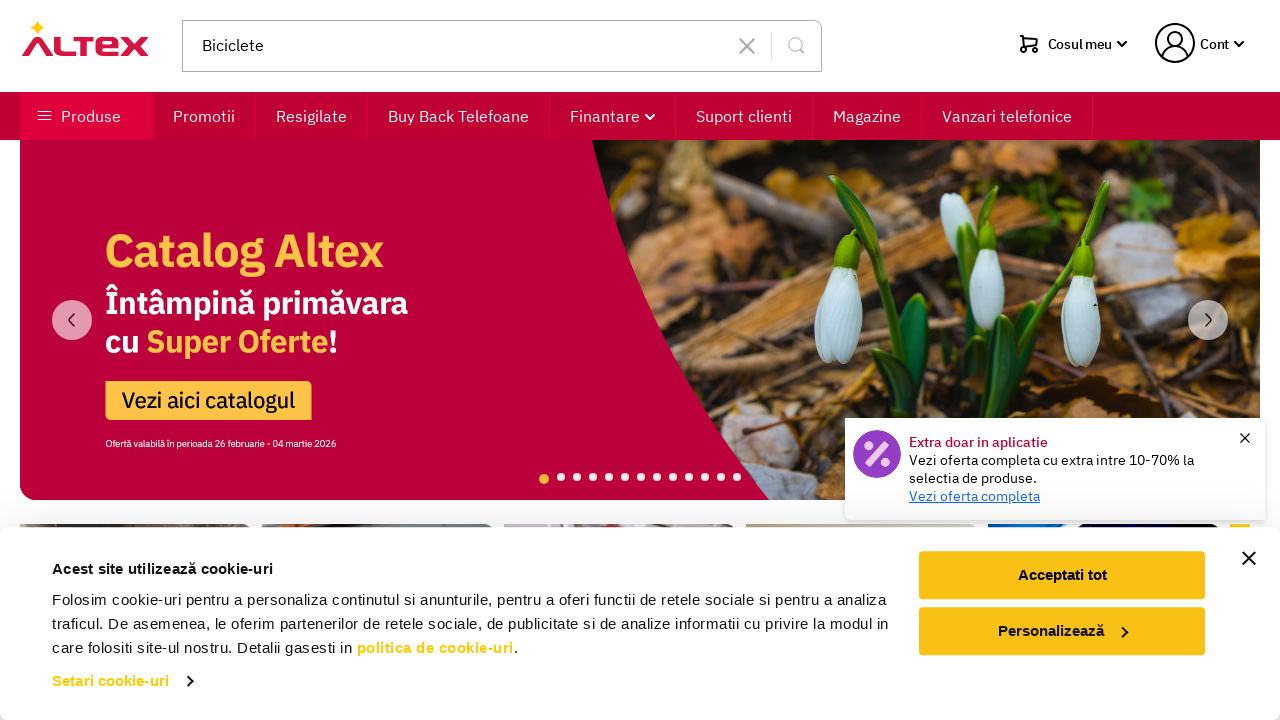

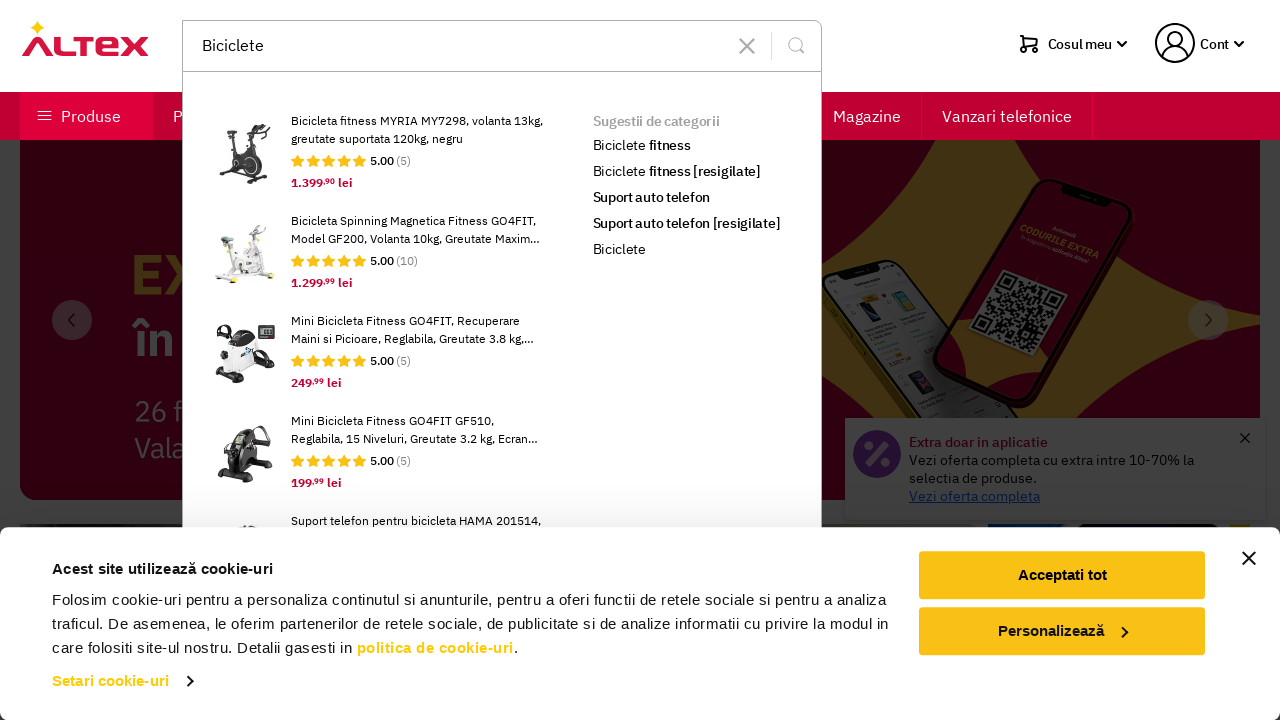